Navigates to Trello splash page and verifies the login button is displayed

Starting URL: https://trello.com/

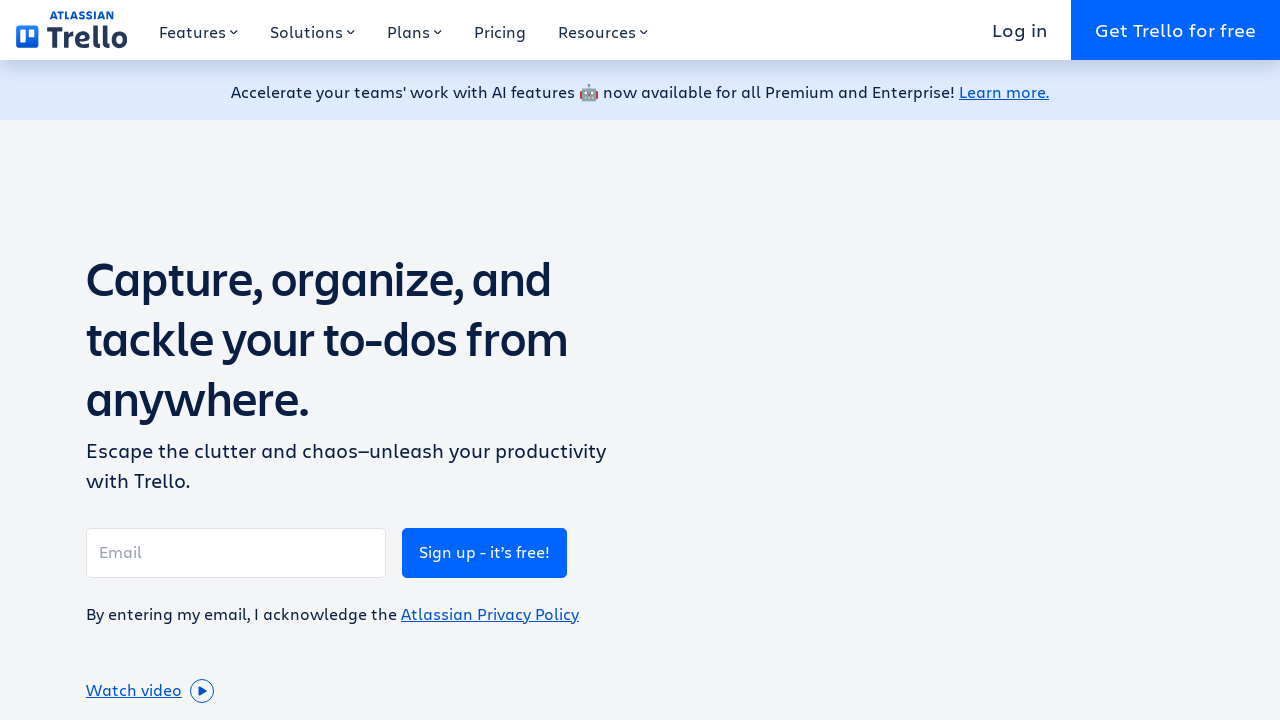

Navigated to Trello splash page
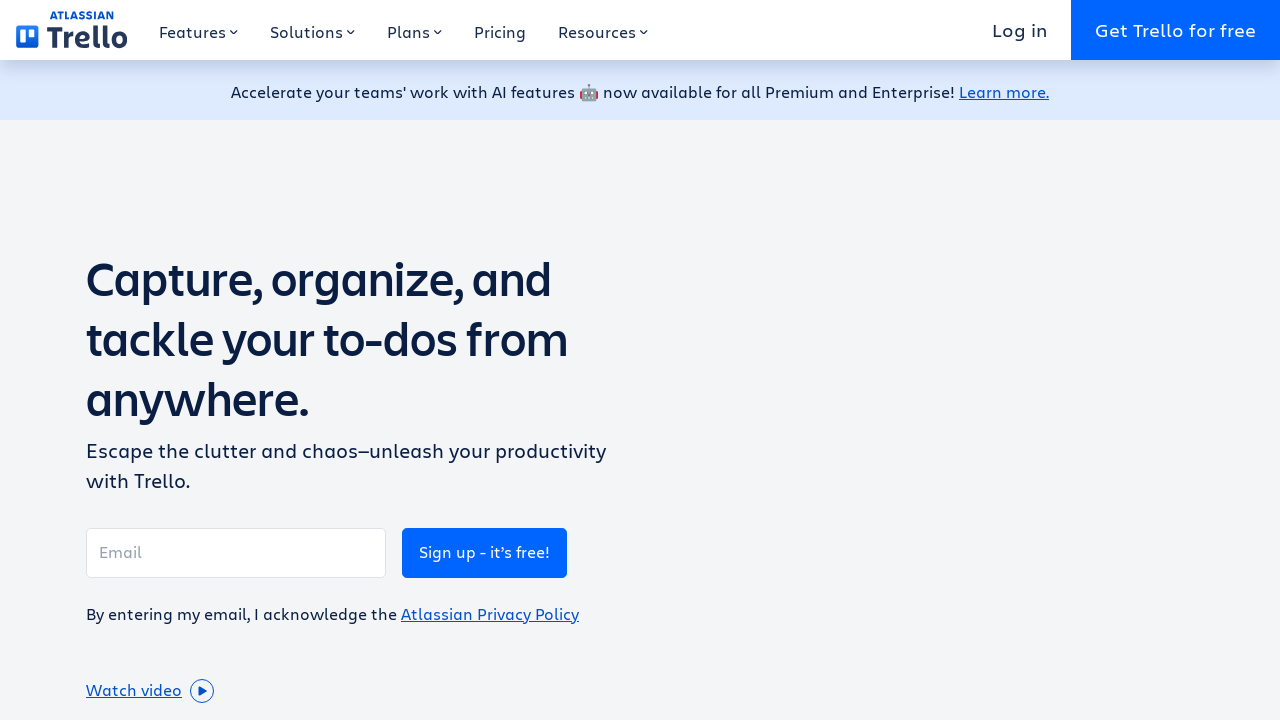

Login button is visible on splash page
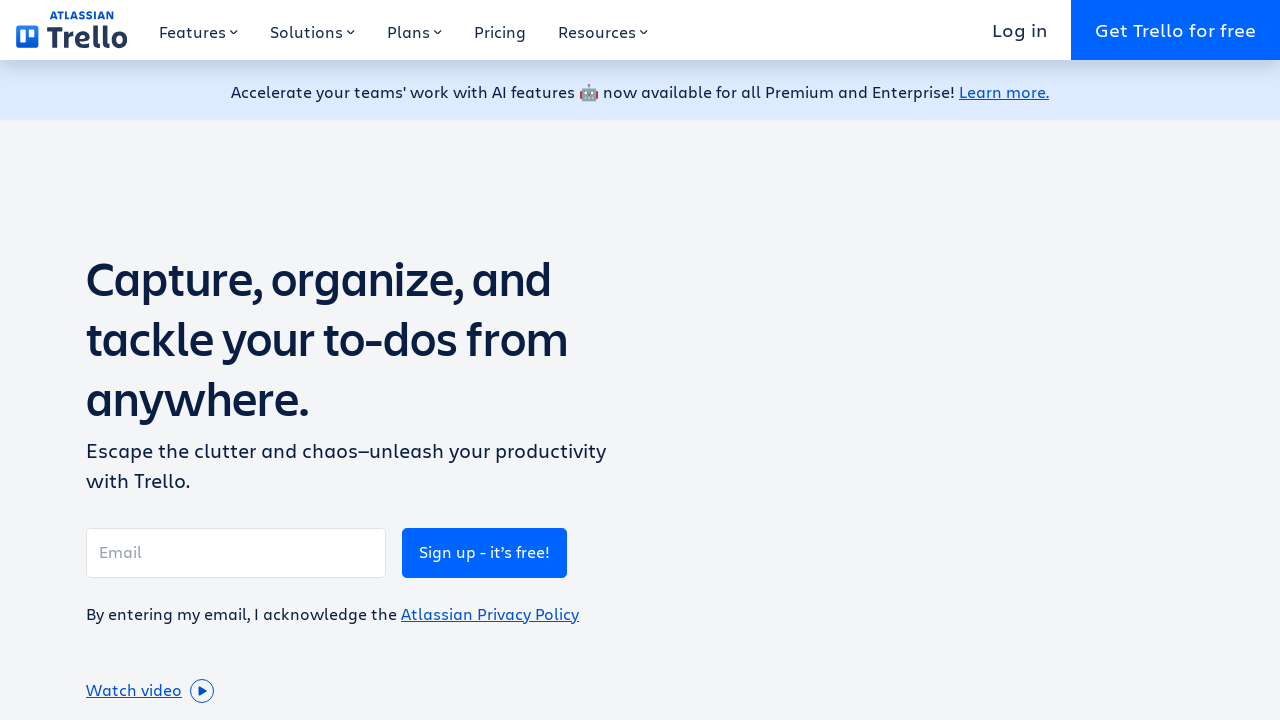

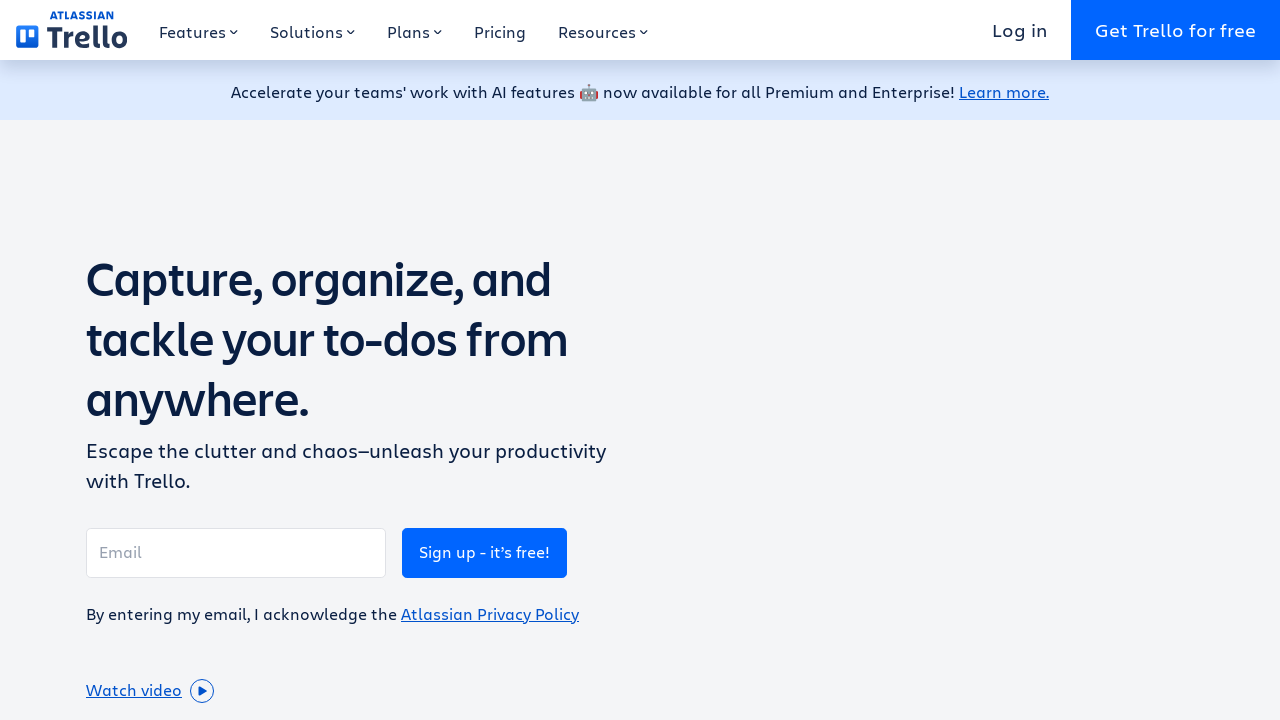